Tests multi-select functionality on a DevExpress demo page by changing selection mode to Multiple and selecting multiple items using Ctrl+Click

Starting URL: https://demos.devexpress.com/aspxeditorsdemos/ListEditors/MultiSelect.aspx

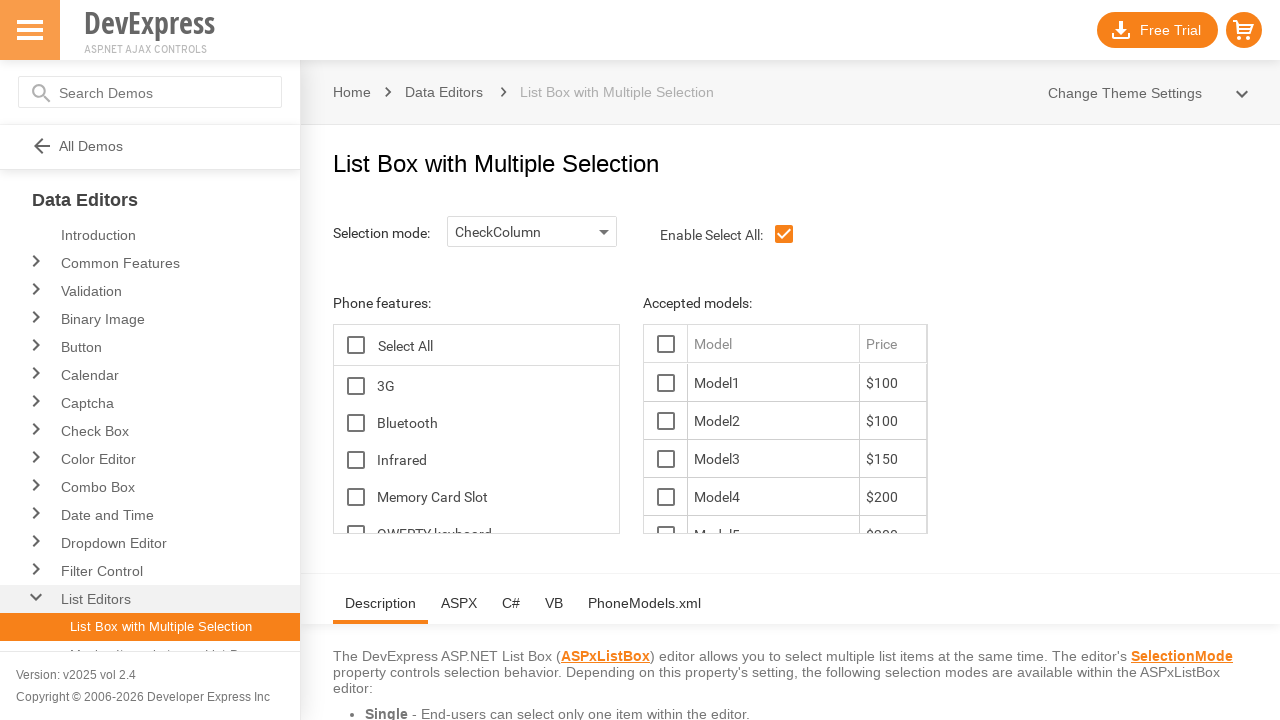

Clicked on selection mode dropdown at (604, 232) on #ControlOptionsTopHolder_lbSelectionMode_B-1
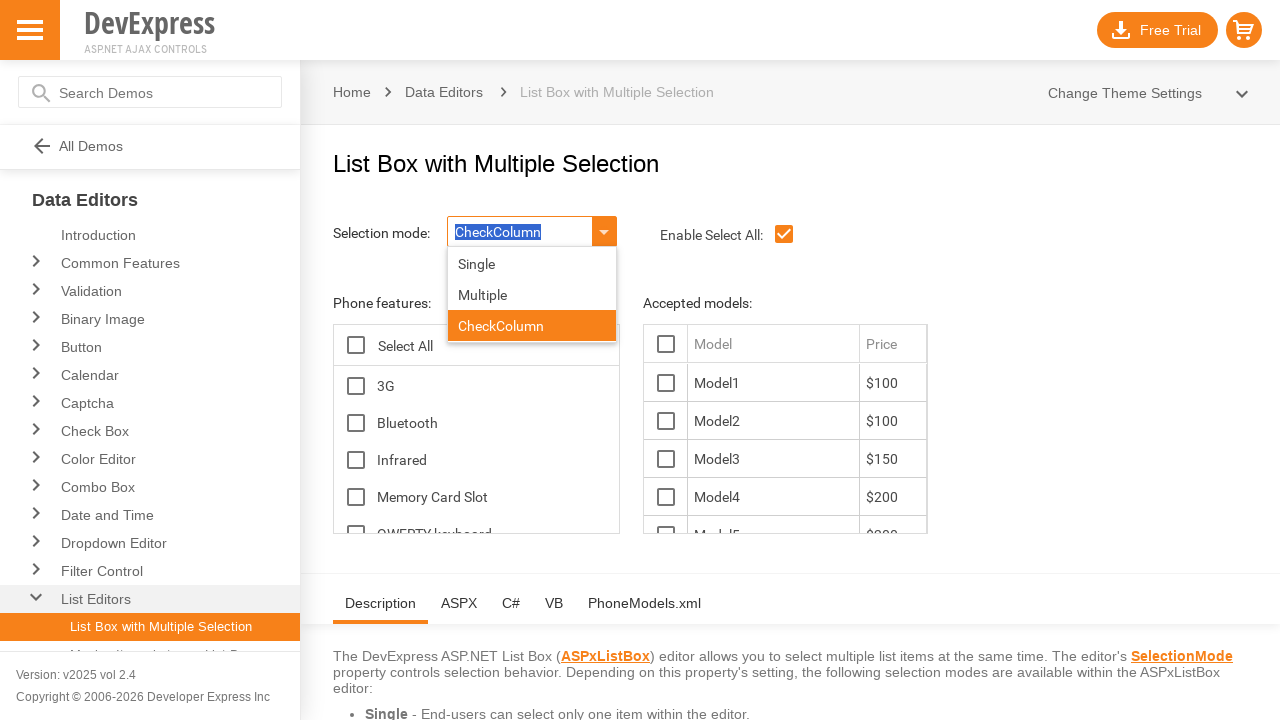

Waited 500ms for dropdown animation
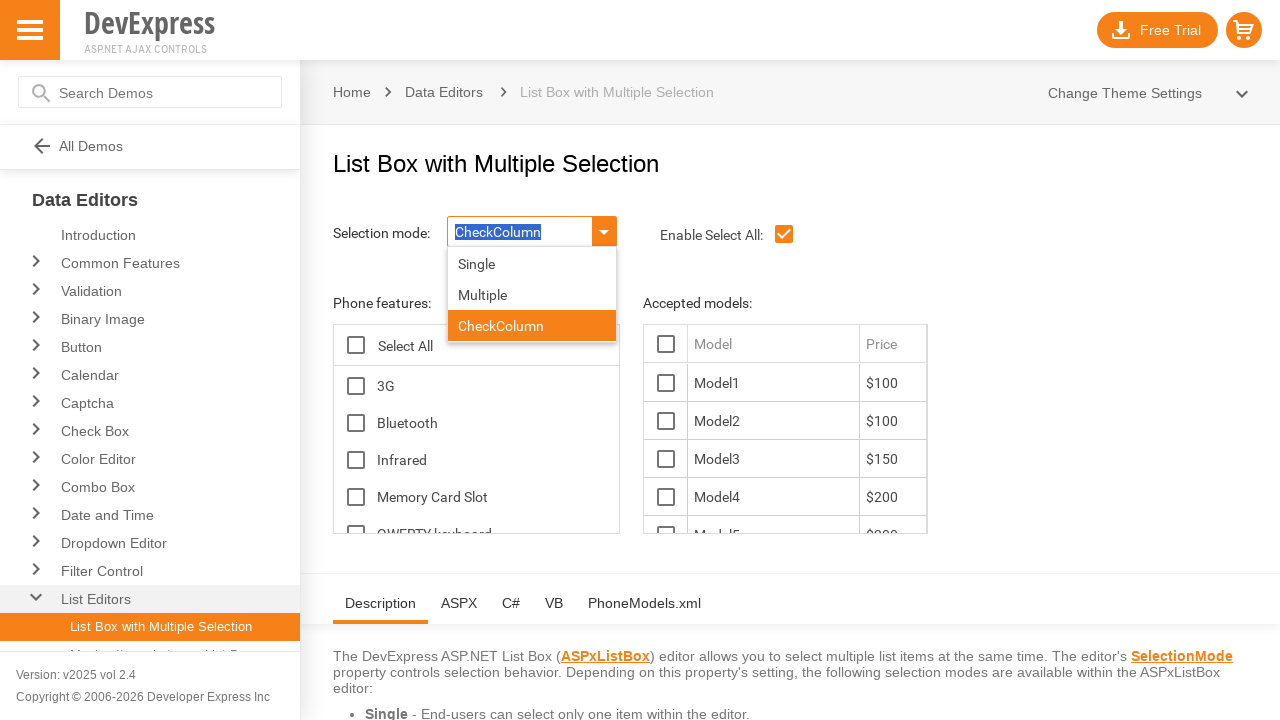

Selected 'Multiple' option from dropdown at (532, 294) on #ControlOptionsTopHolder_lbSelectionMode_DDD_L_LBI1T0
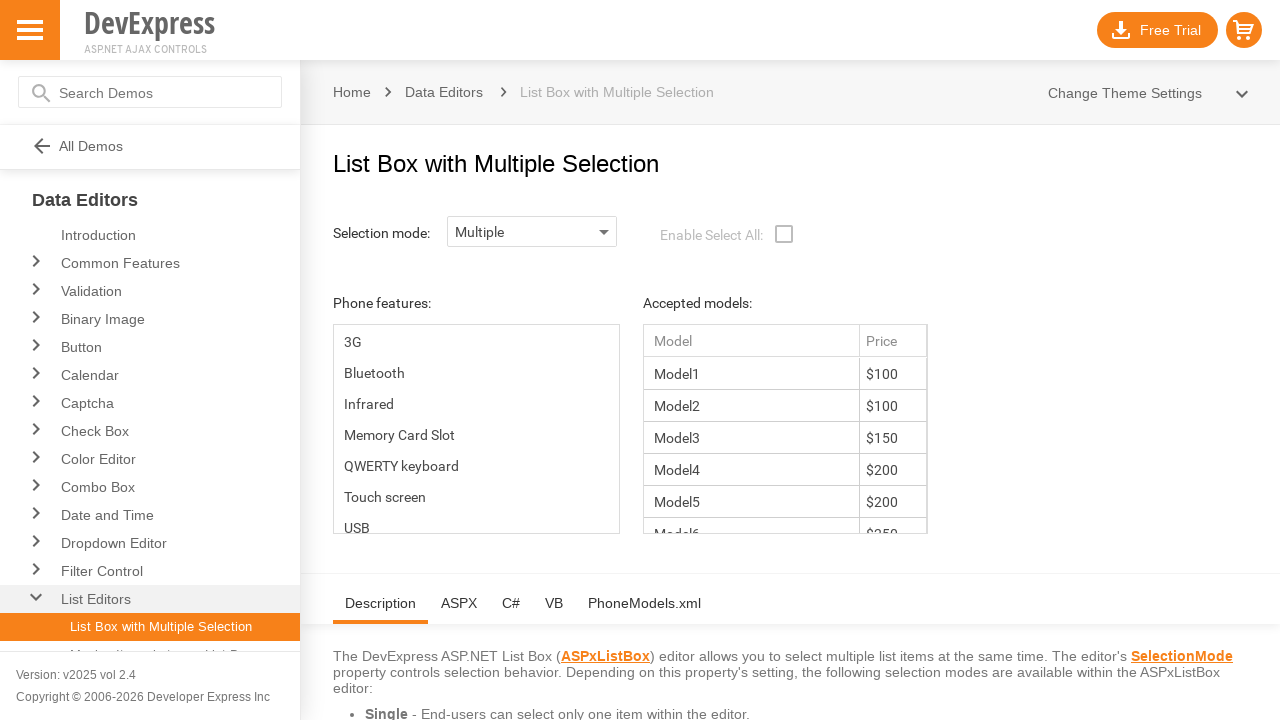

Waited 1500ms for selection mode to change to Multiple
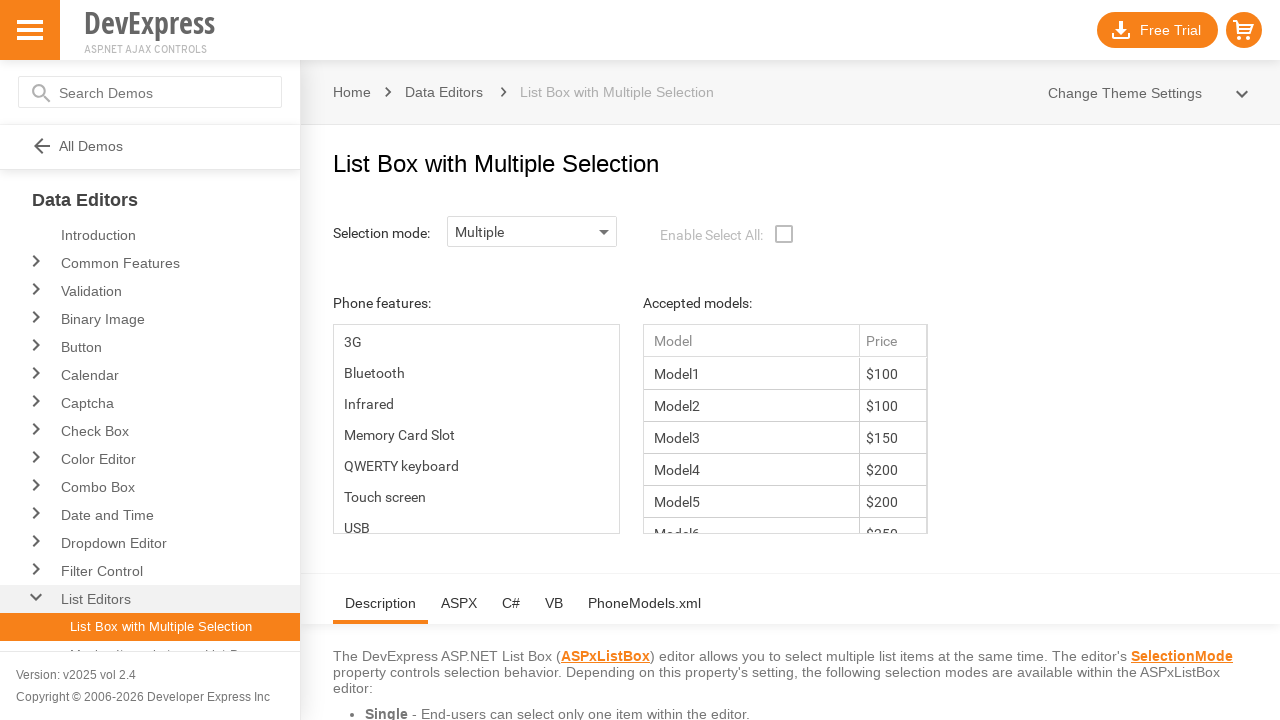

Located select container element
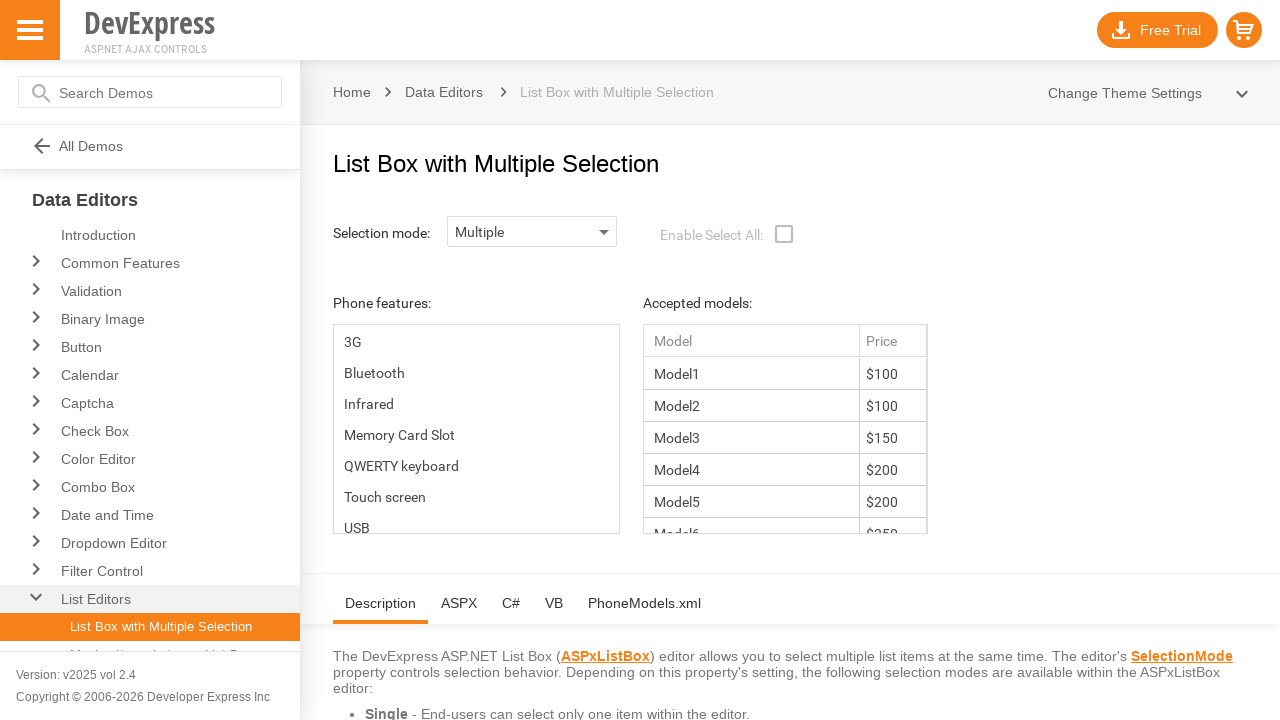

Found 8 option items in the list
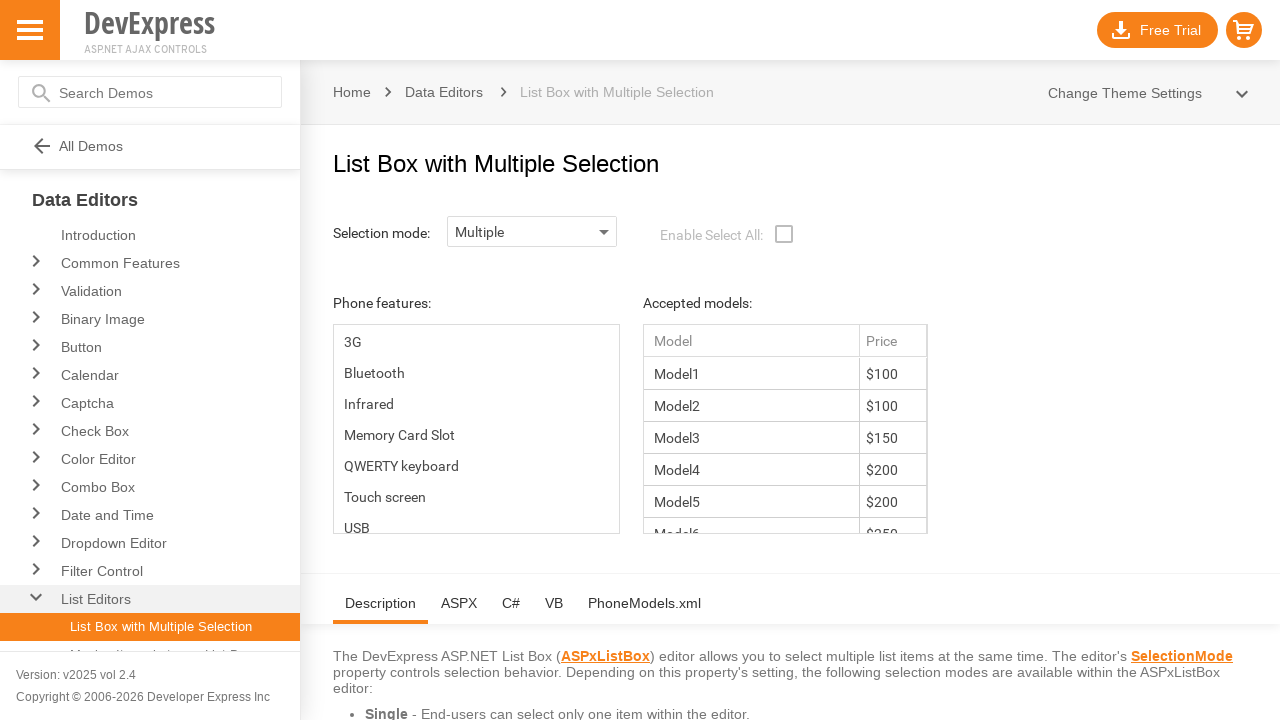

Pressed Control key down to enable multi-select mode
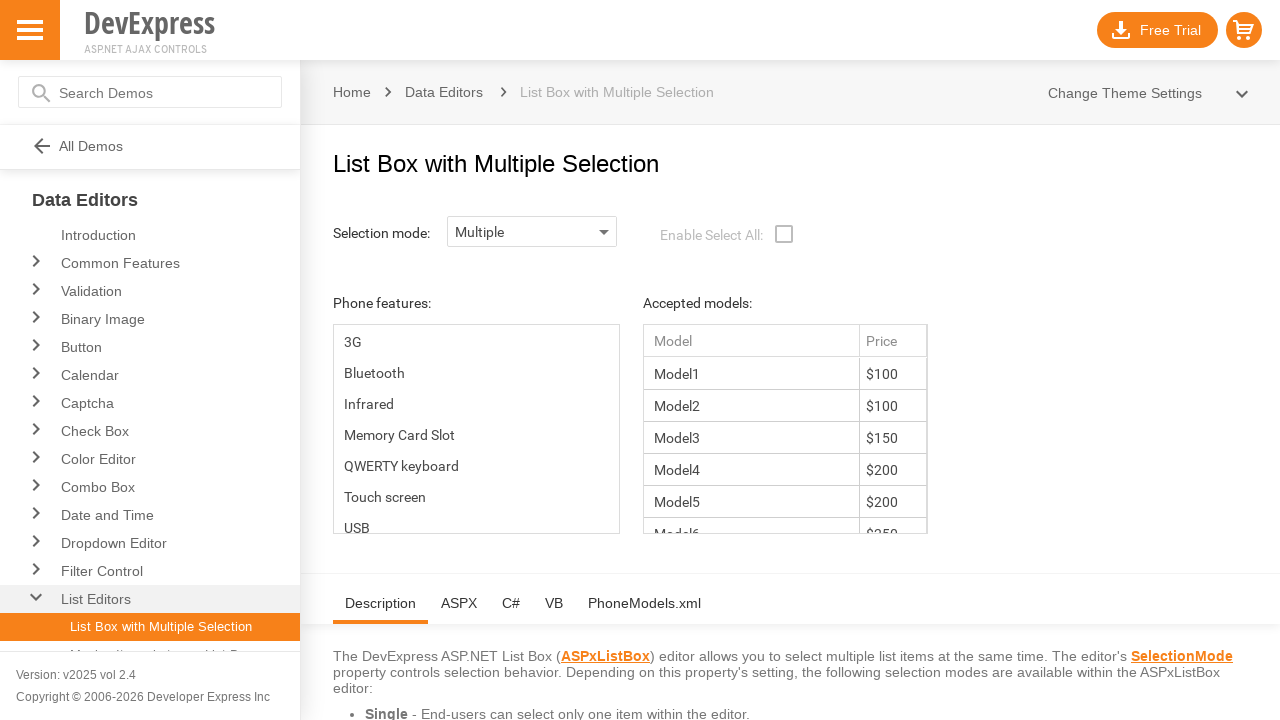

Ctrl+Clicked on first option (index 0) at (476, 342) on #ContentHolder_lbFeatures_LBT >> td >> nth=0
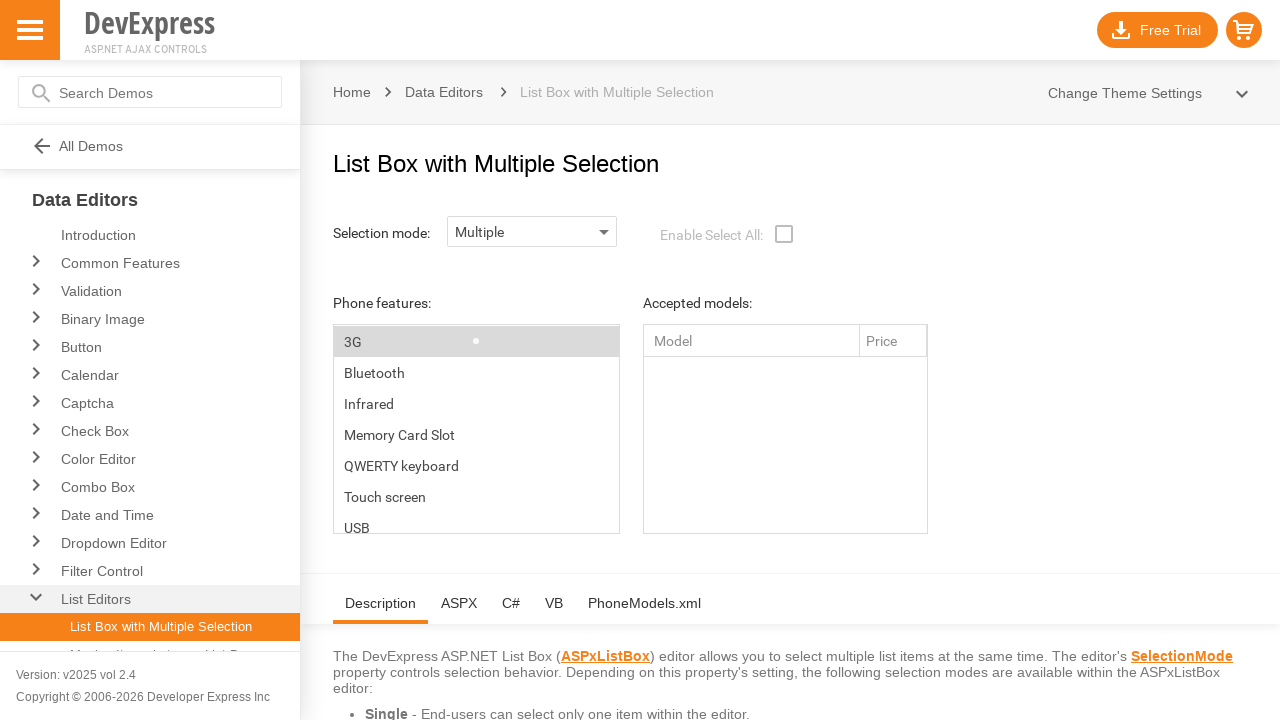

Ctrl+Clicked on fourth option (index 3) at (476, 404) on #ContentHolder_lbFeatures_LBT >> td >> nth=3
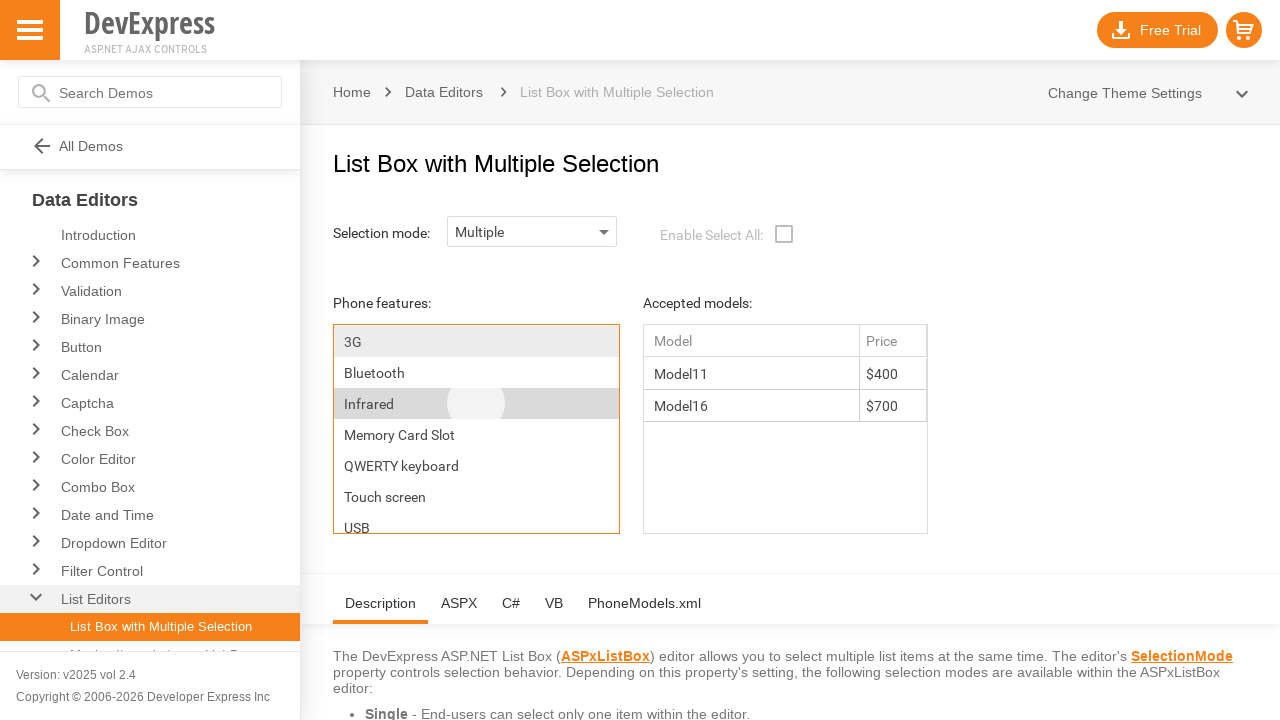

Ctrl+Clicked on sixth option (index 5) at (476, 466) on #ContentHolder_lbFeatures_LBT >> td >> nth=5
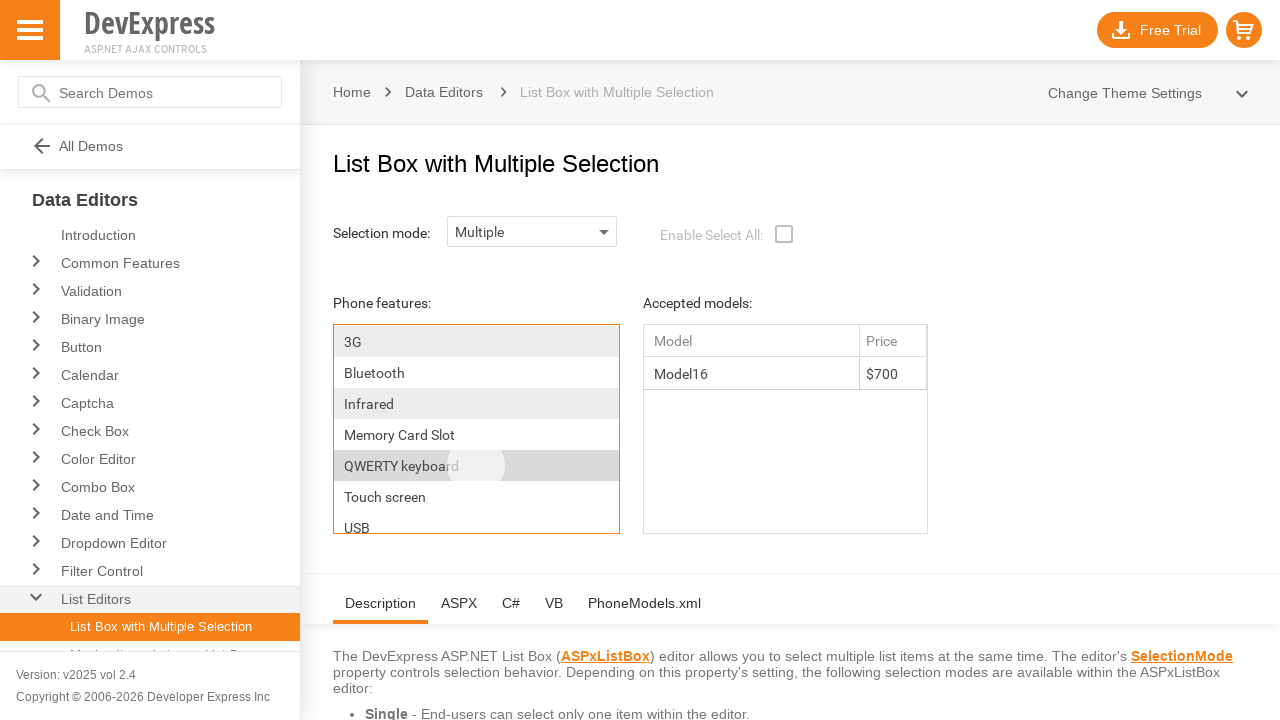

Released Control key to end multi-select operation
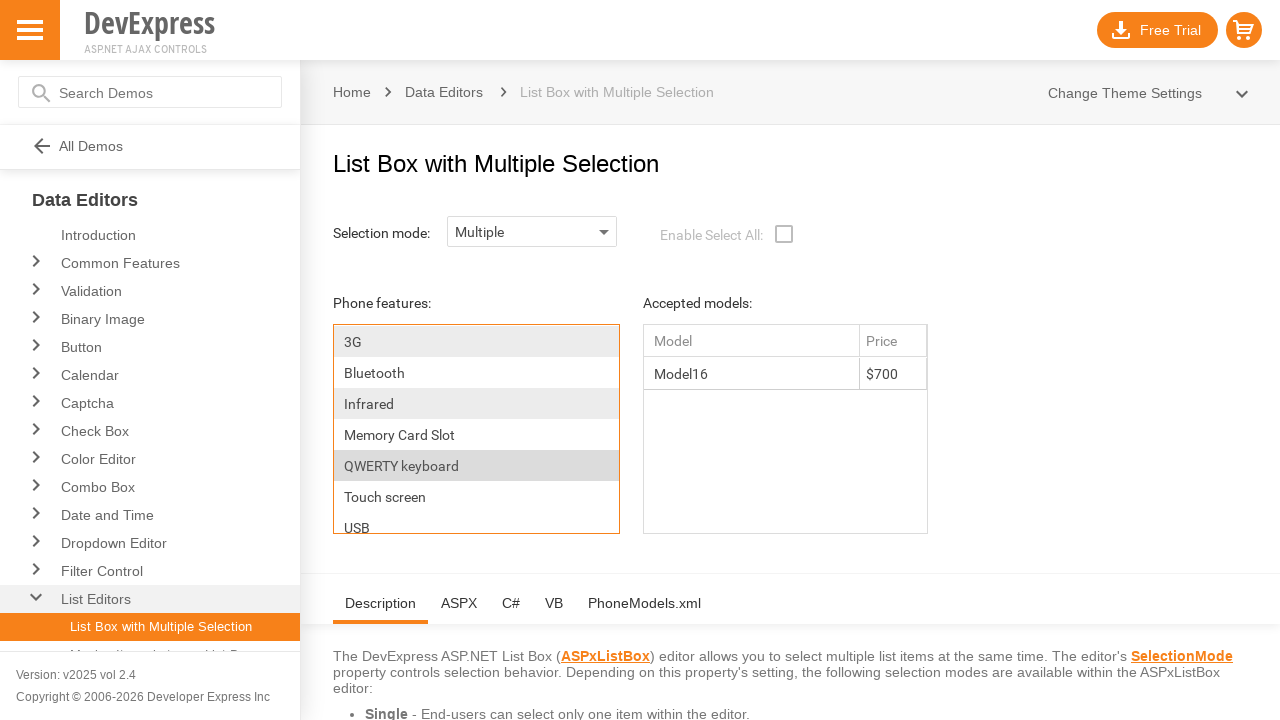

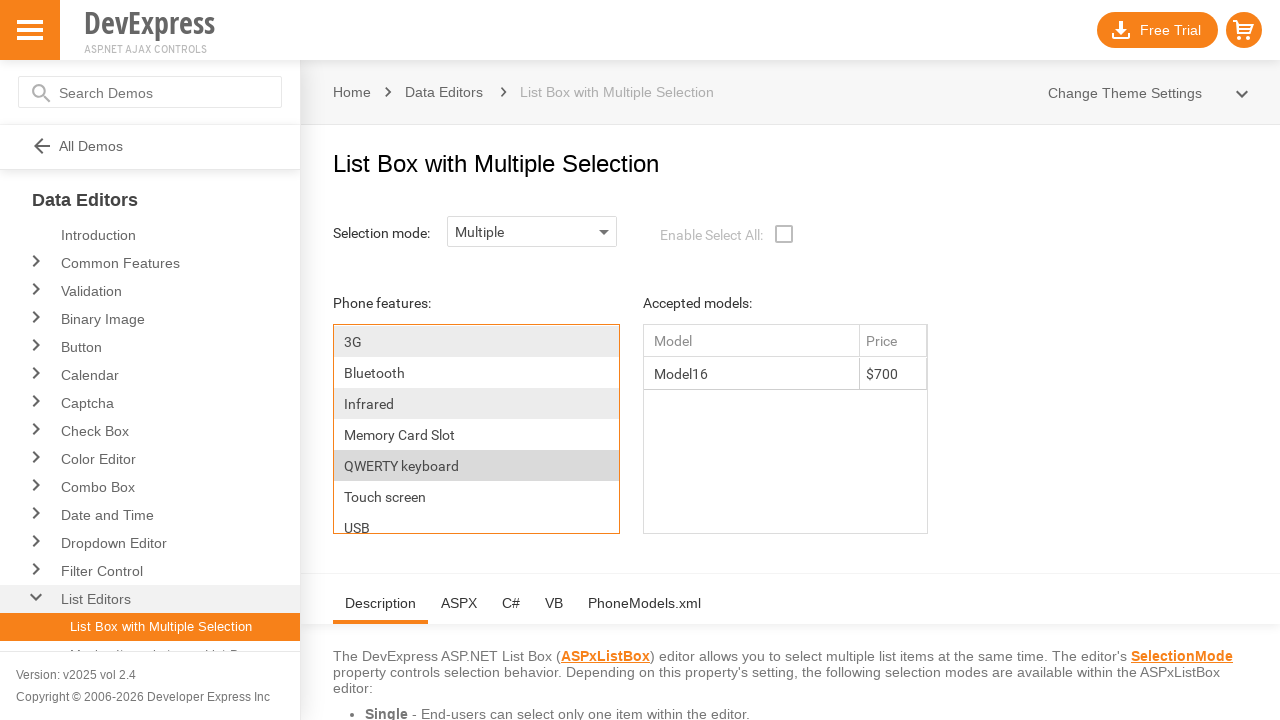